Selects page size and verifies that vegetable items with prices are displayed in the table

Starting URL: https://rahulshettyacademy.com/seleniumPractise/#/offers

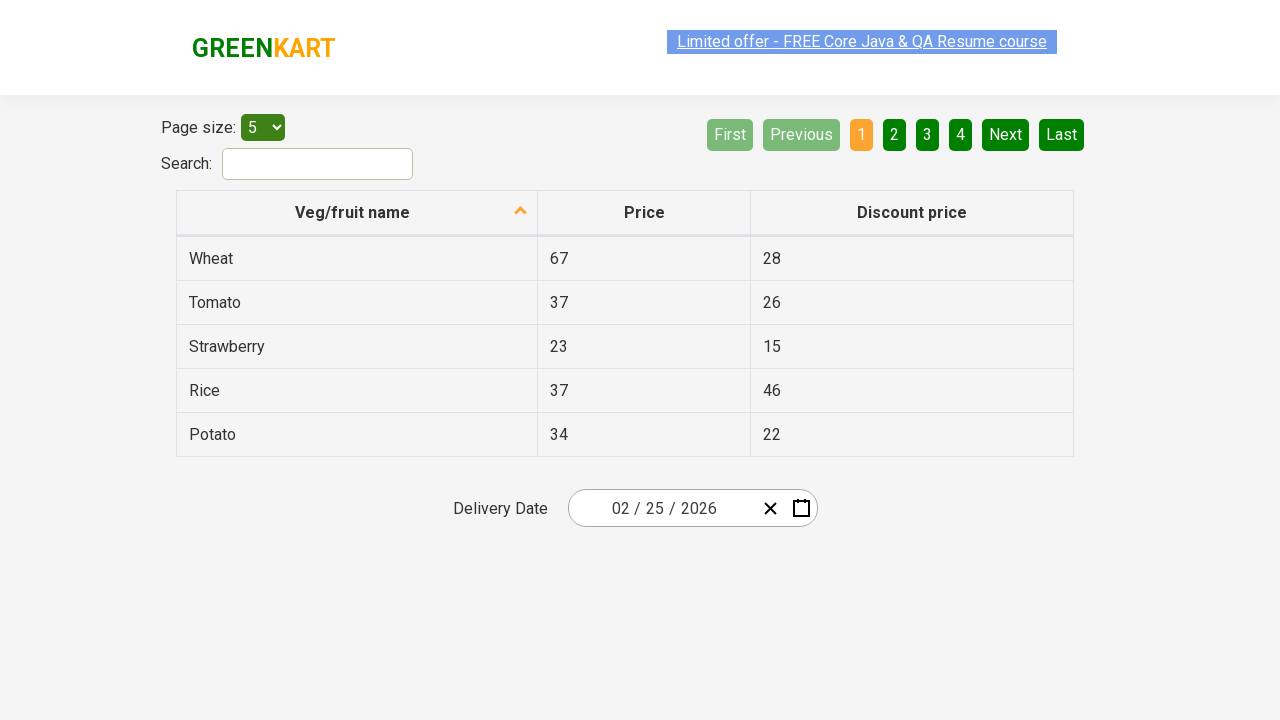

Selected page size option to display 20 items on #page-menu
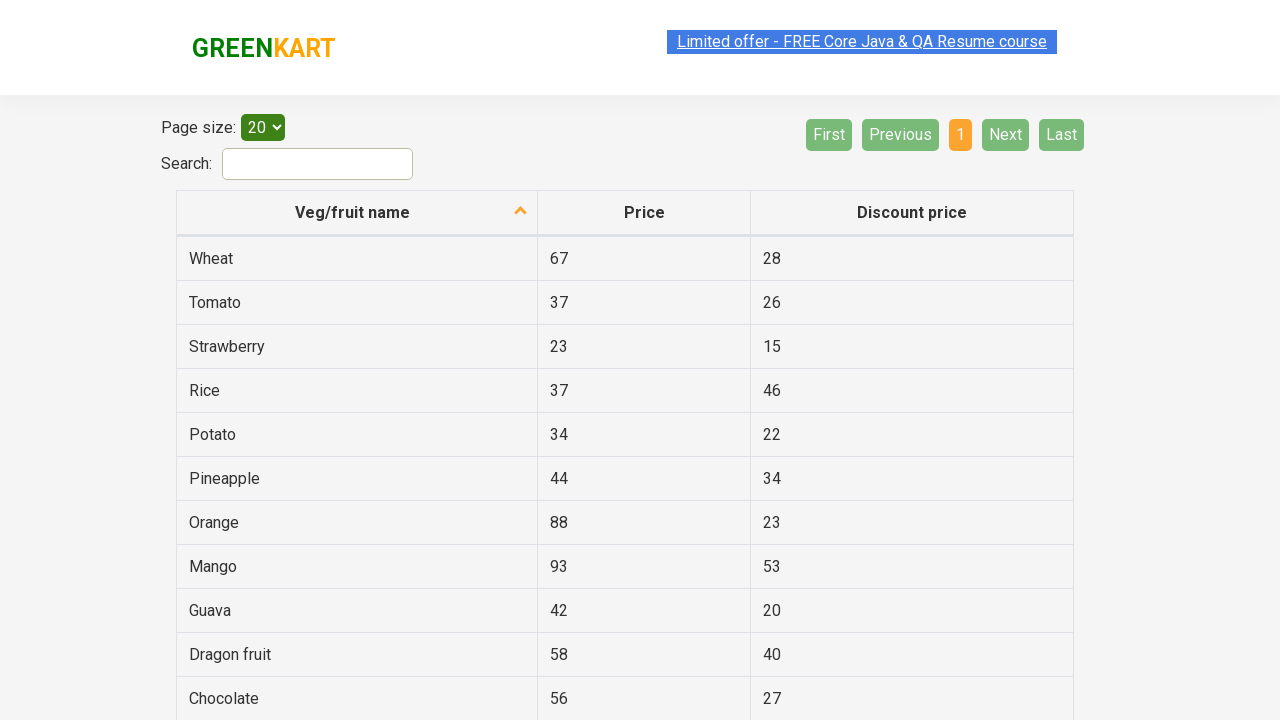

Table data loaded with vegetable items
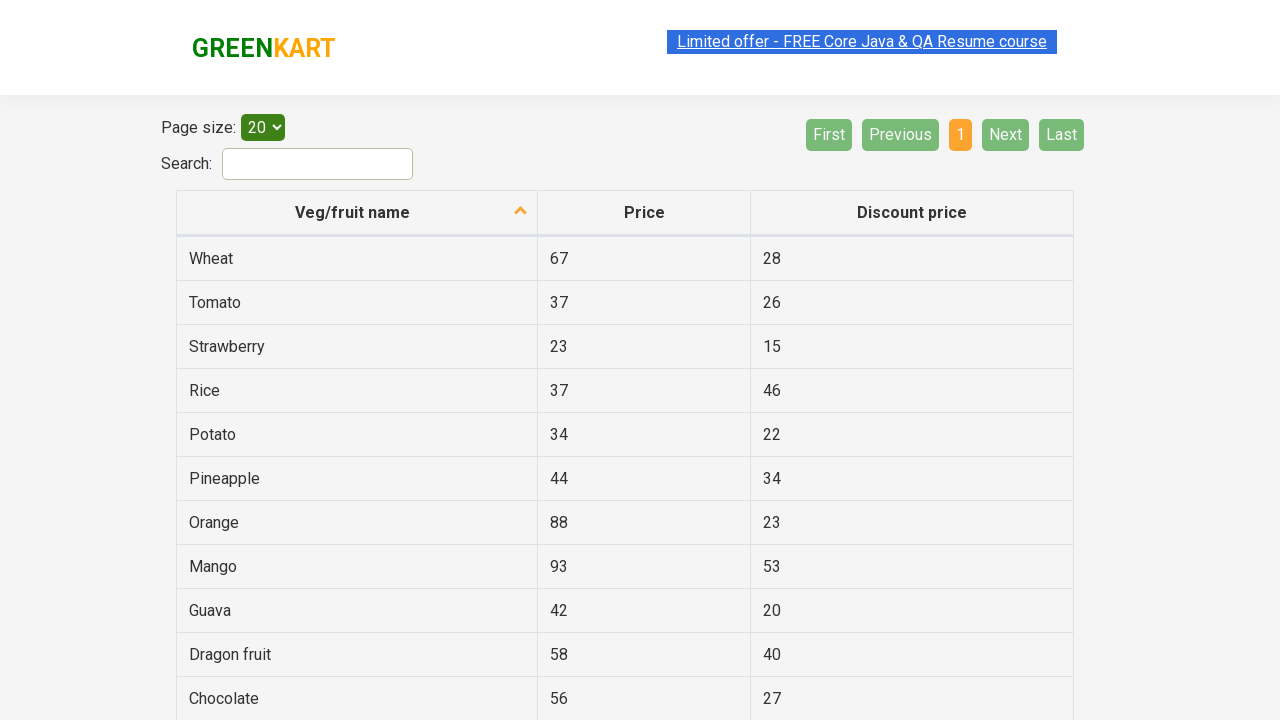

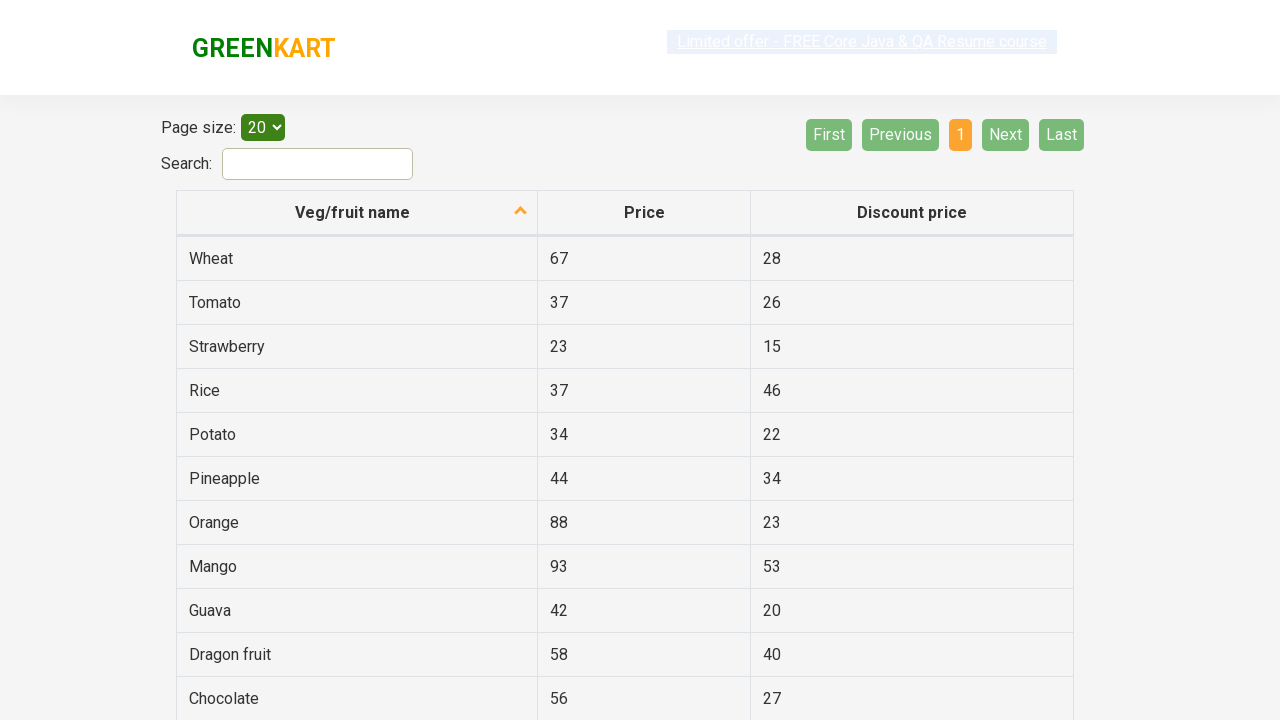